Tests the Input Form Submit functionality by clicking on the form link, attempting to submit empty form to trigger validation, then filling all form fields (name, email, password, company, website, country, city, addresses, state, zip) and submitting to verify success message.

Starting URL: https://www.lambdatest.com/selenium-playground/

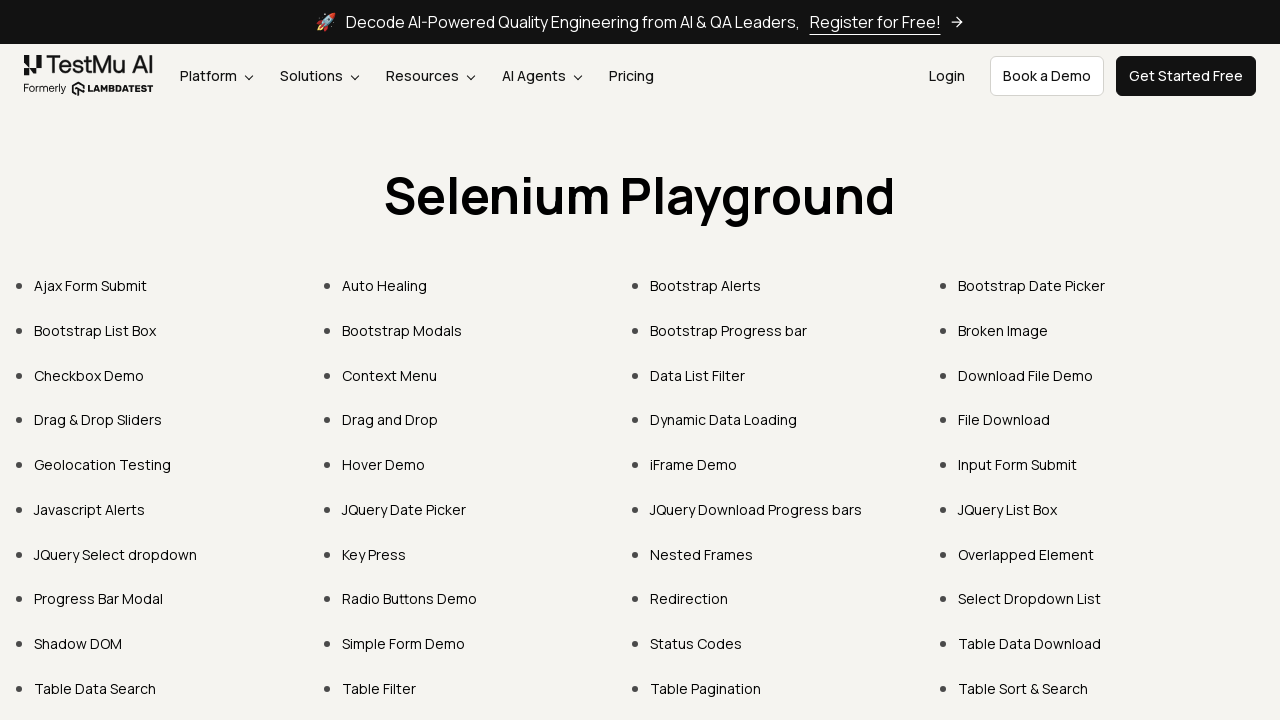

Clicked on 'Input Form Submit' link at (1018, 464) on xpath=//a[contains(text(),'Input Form Submit')]
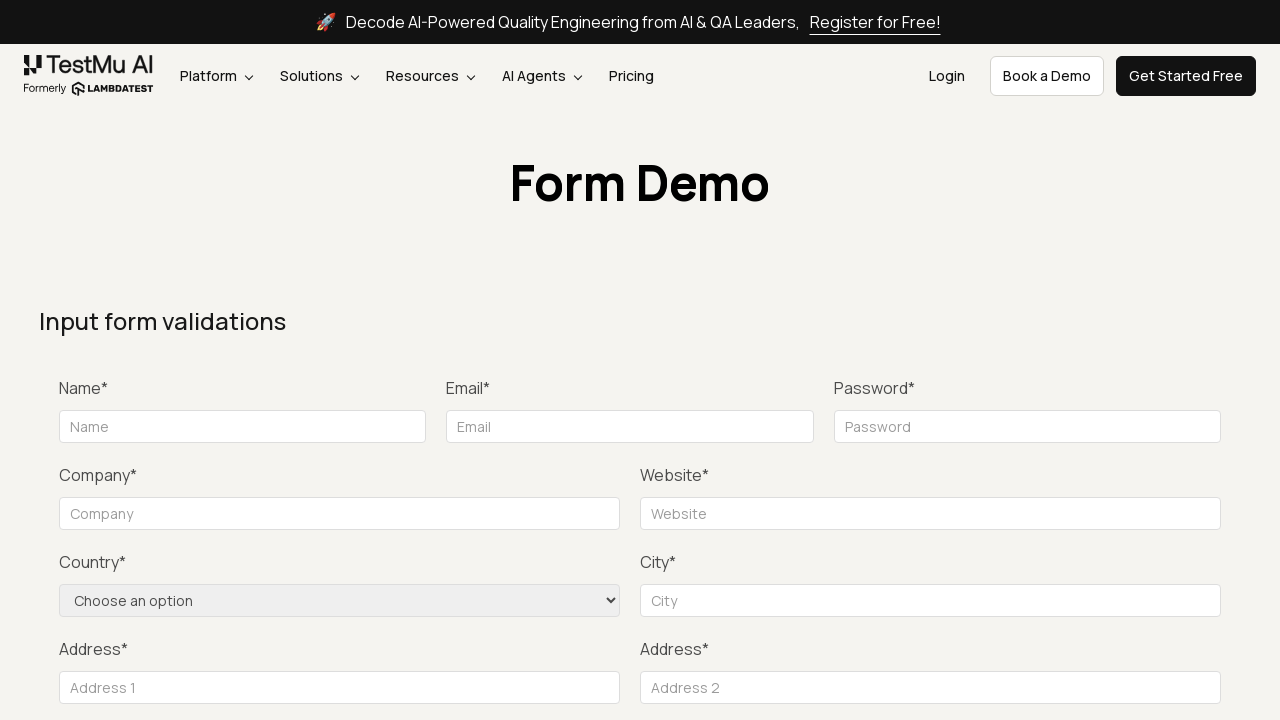

Clicked Submit button to trigger validation on empty form at (1131, 360) on xpath=//button[contains(text(),'Submit')]
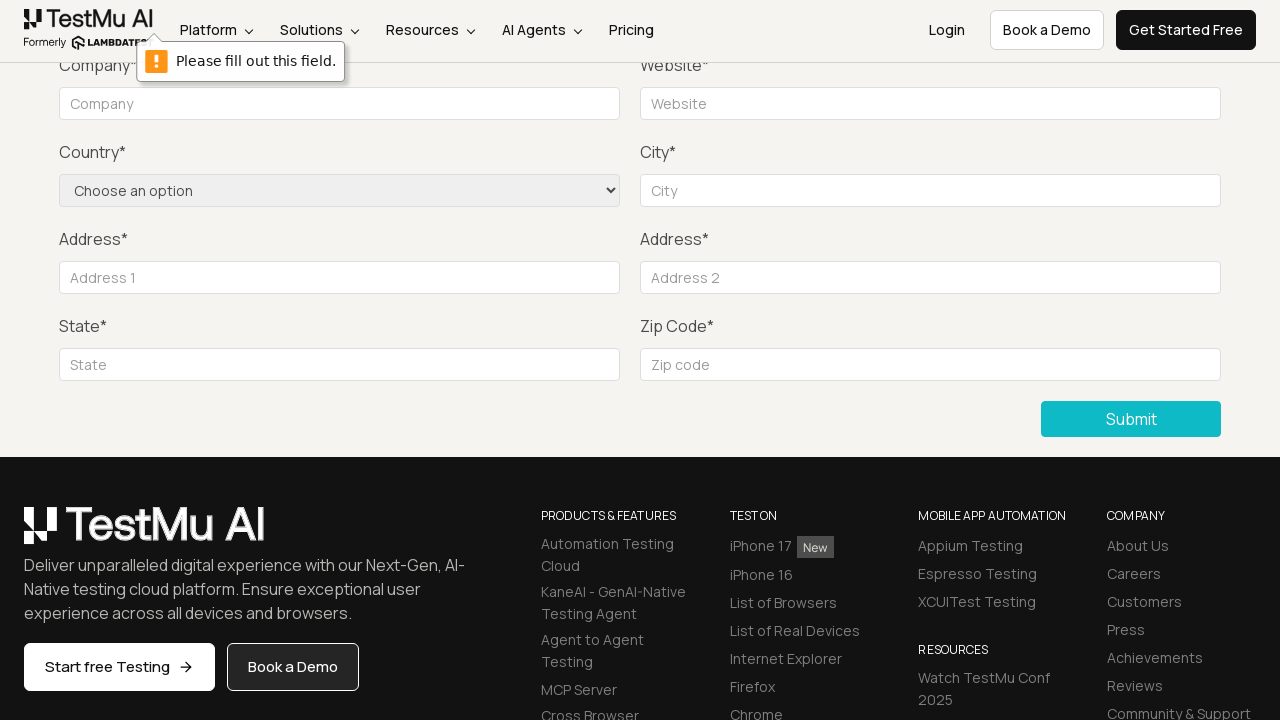

Filled name field with 'Subha' on #name
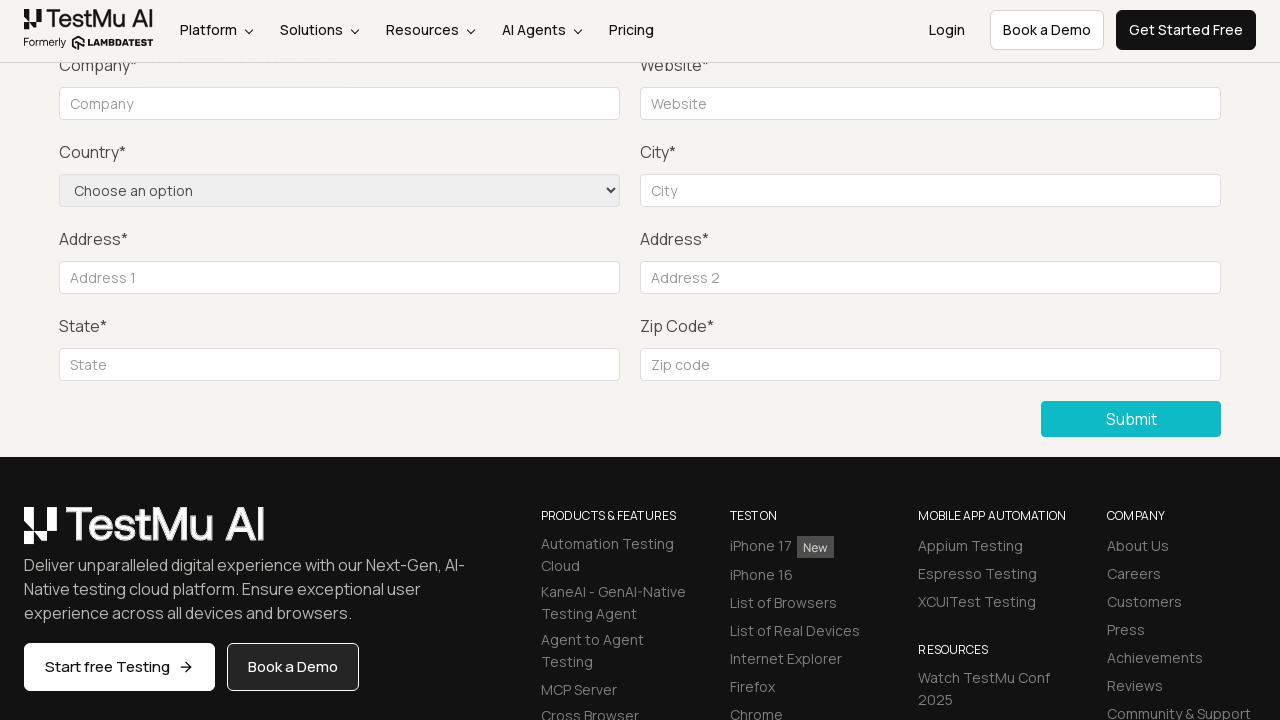

Filled email field with 'subha_b@persistent.com' on #inputEmail4
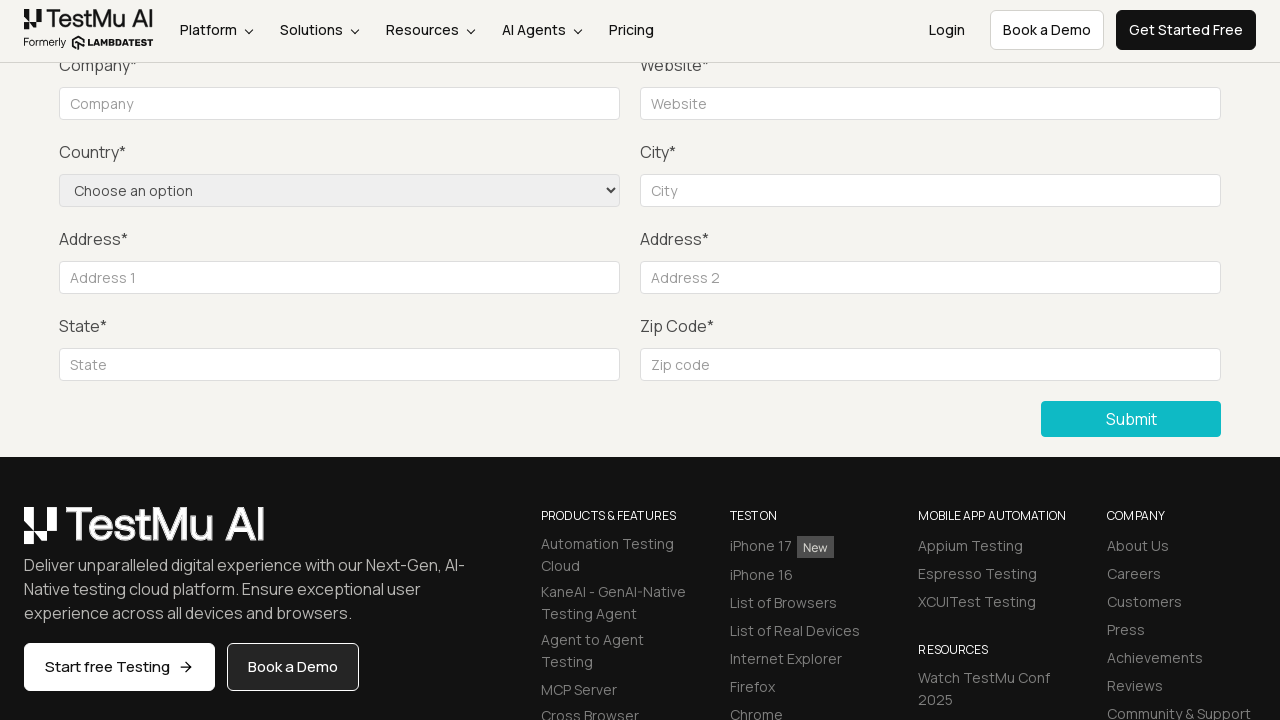

Filled password field with '1234' on #inputPassword4
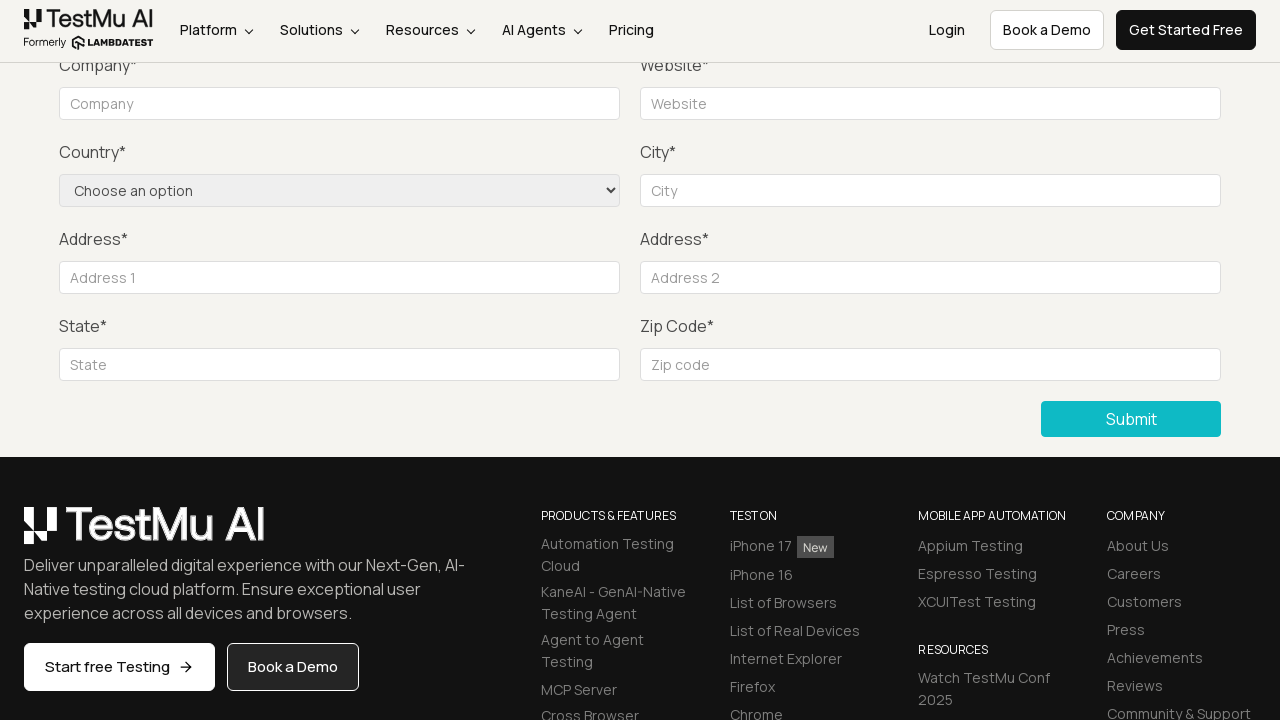

Filled company field with 'Persistent' on //input[@id='company']
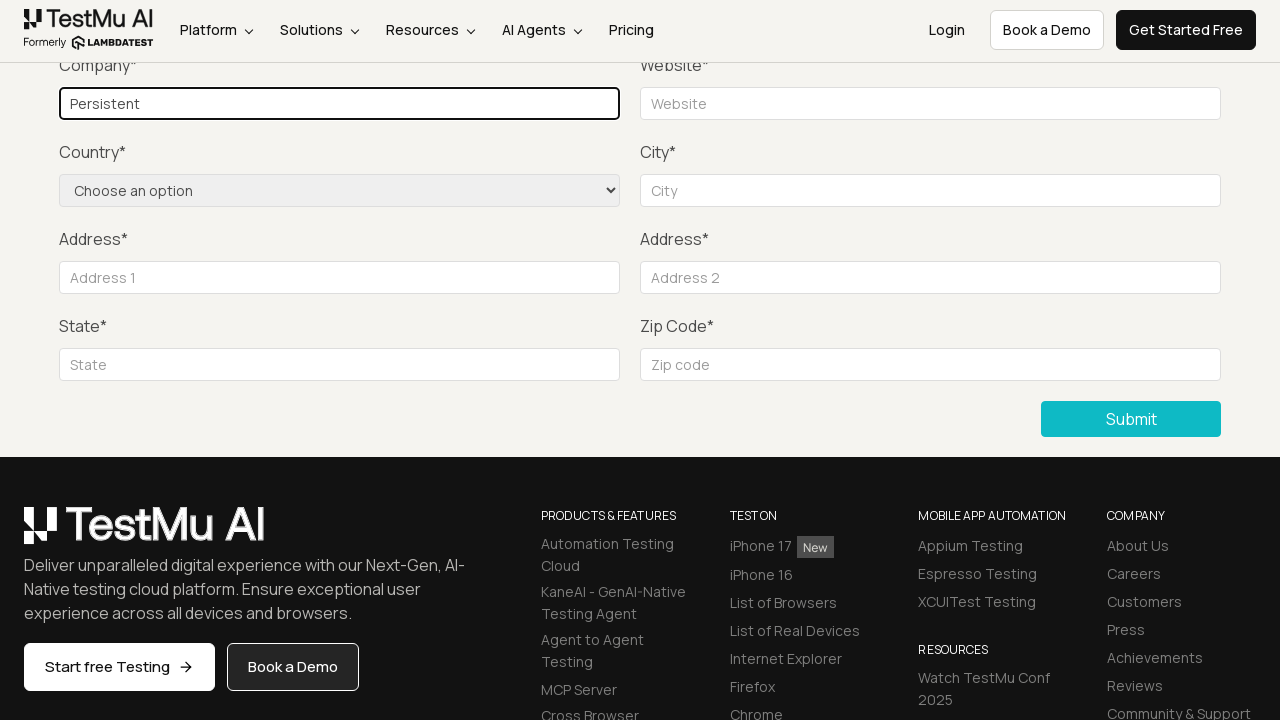

Filled website field with 'www.subhaBalu.com' on //input[@id='websitename']
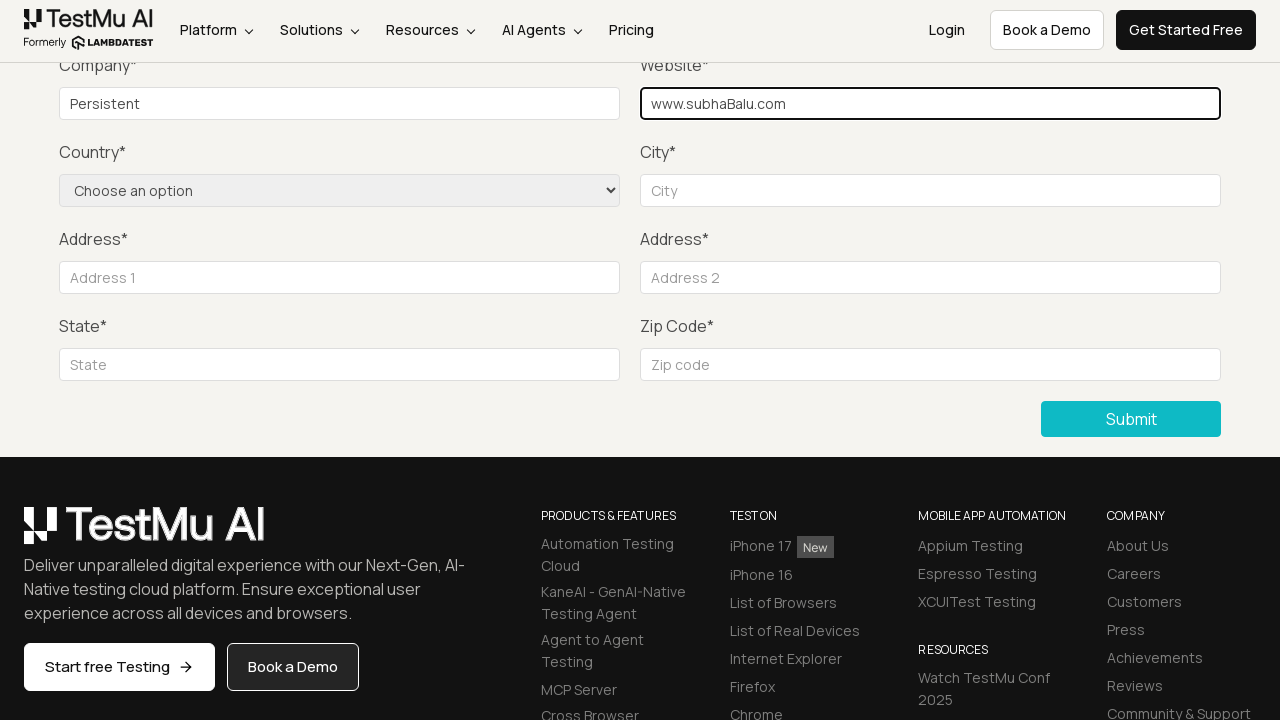

Selected 'United States' from country dropdown on select[name='country']
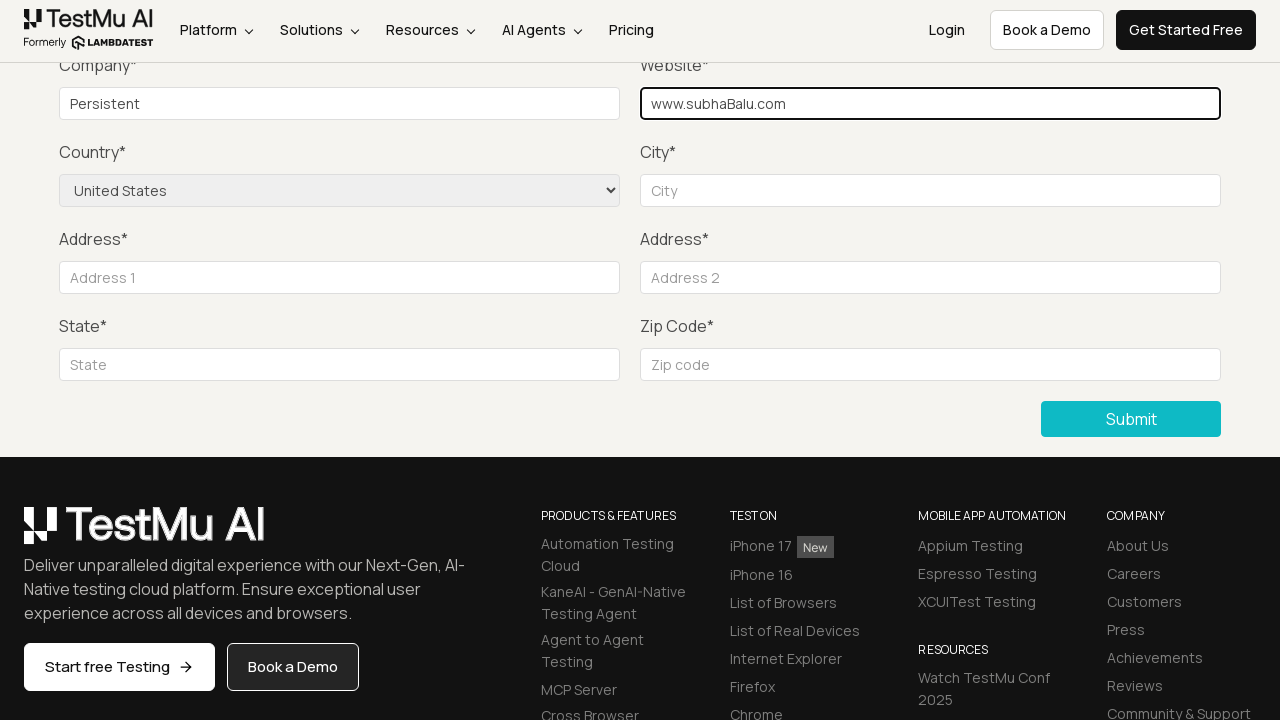

Filled city field with 'PlainCity' on //input[@id='inputCity']
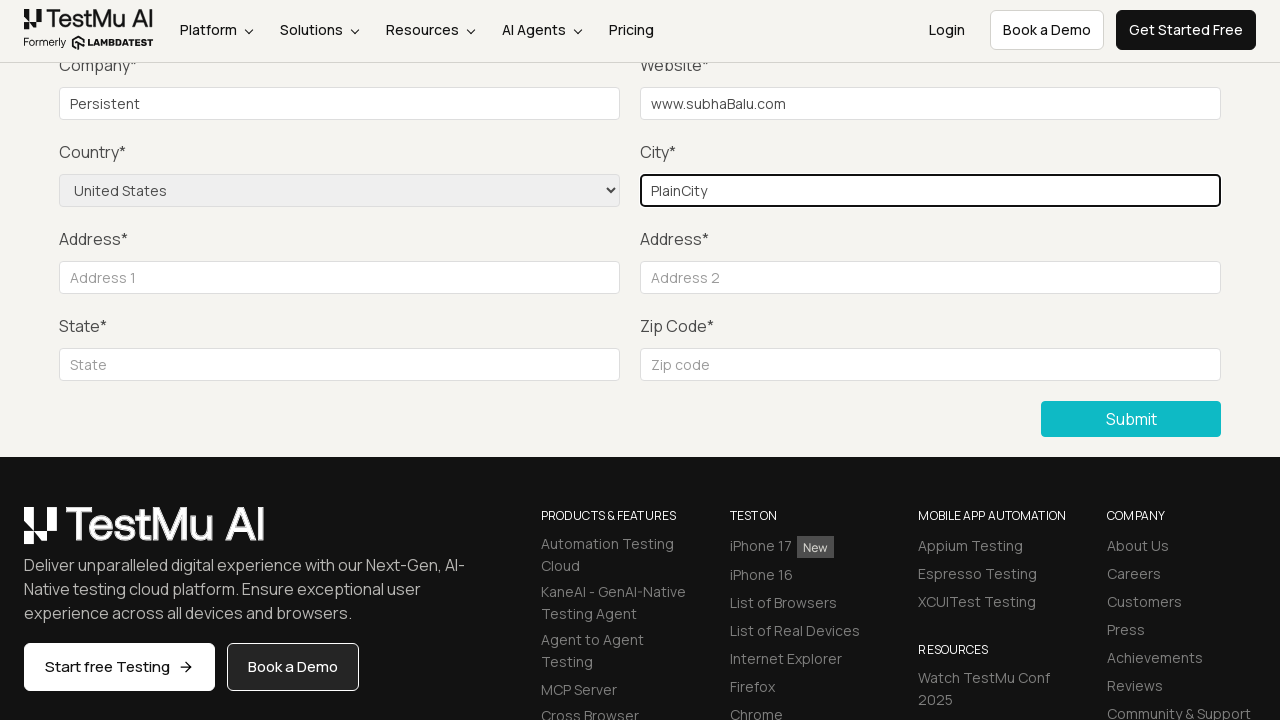

Filled address 1 field with '58874 Apricotway' on //input[@id='inputAddress1']
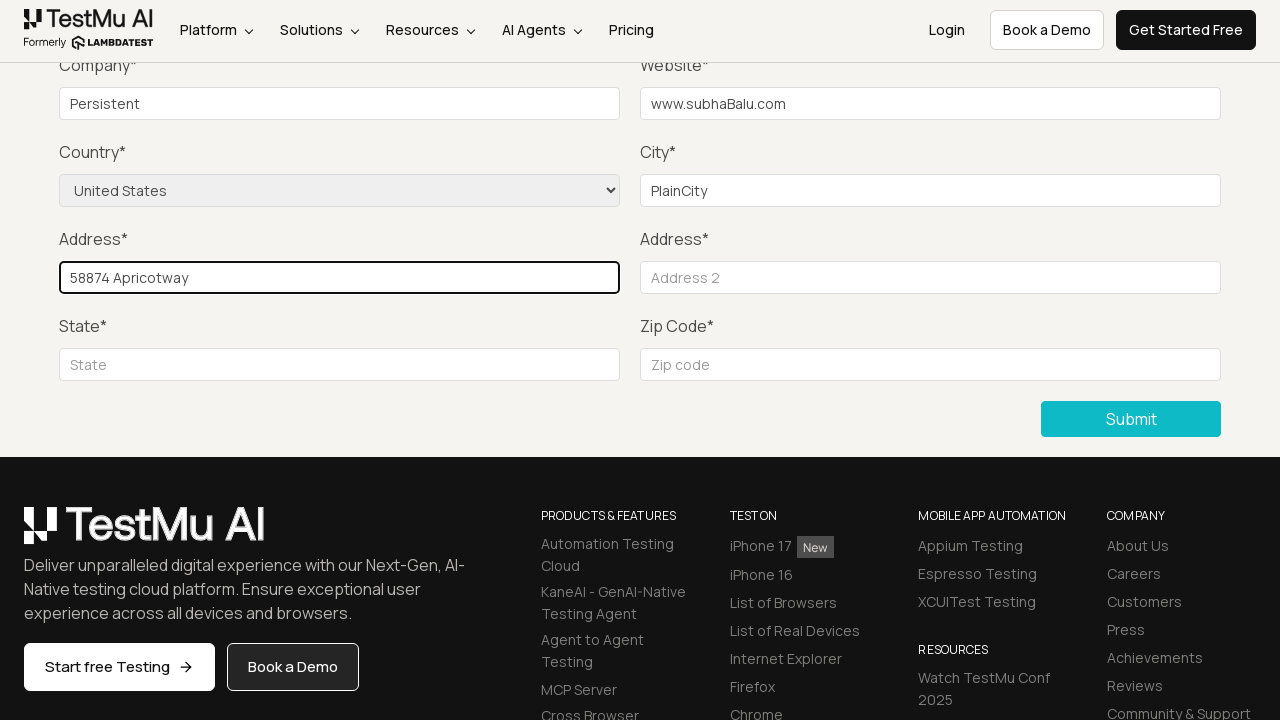

Filled address 2 field with 'Near Dublin' on //input[@id='inputAddress2']
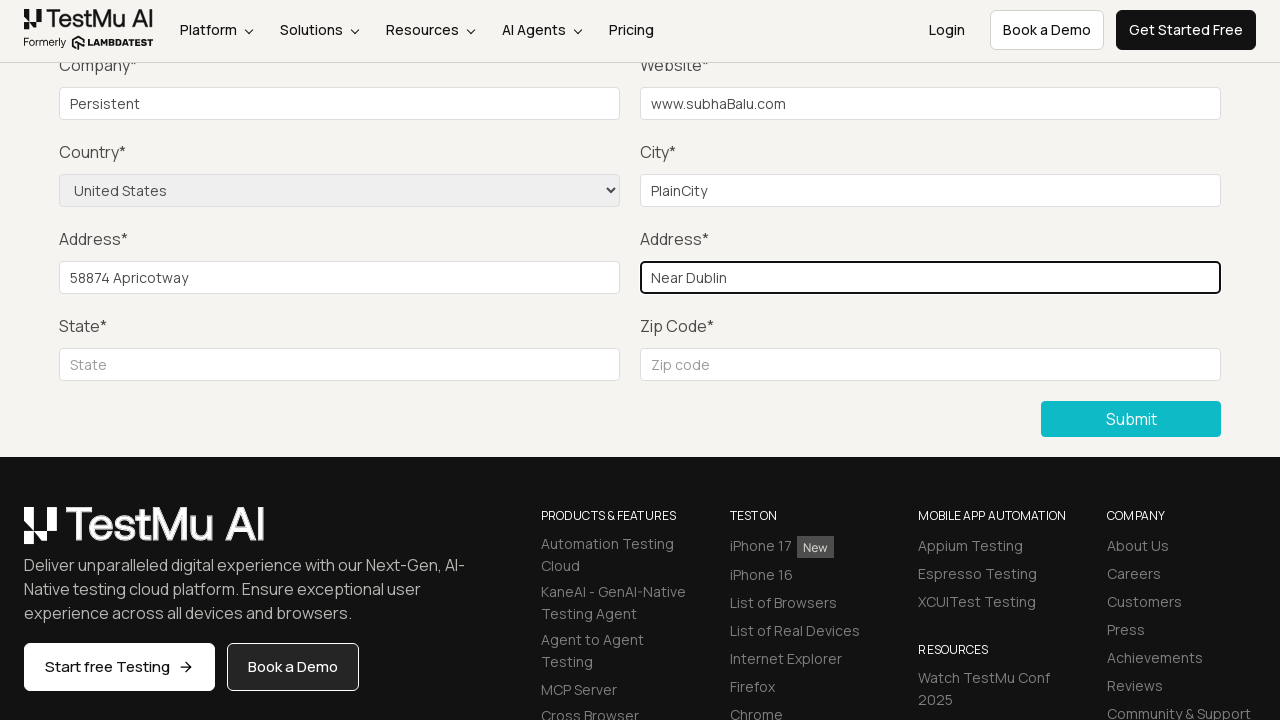

Filled state field with 'OH' on #inputState
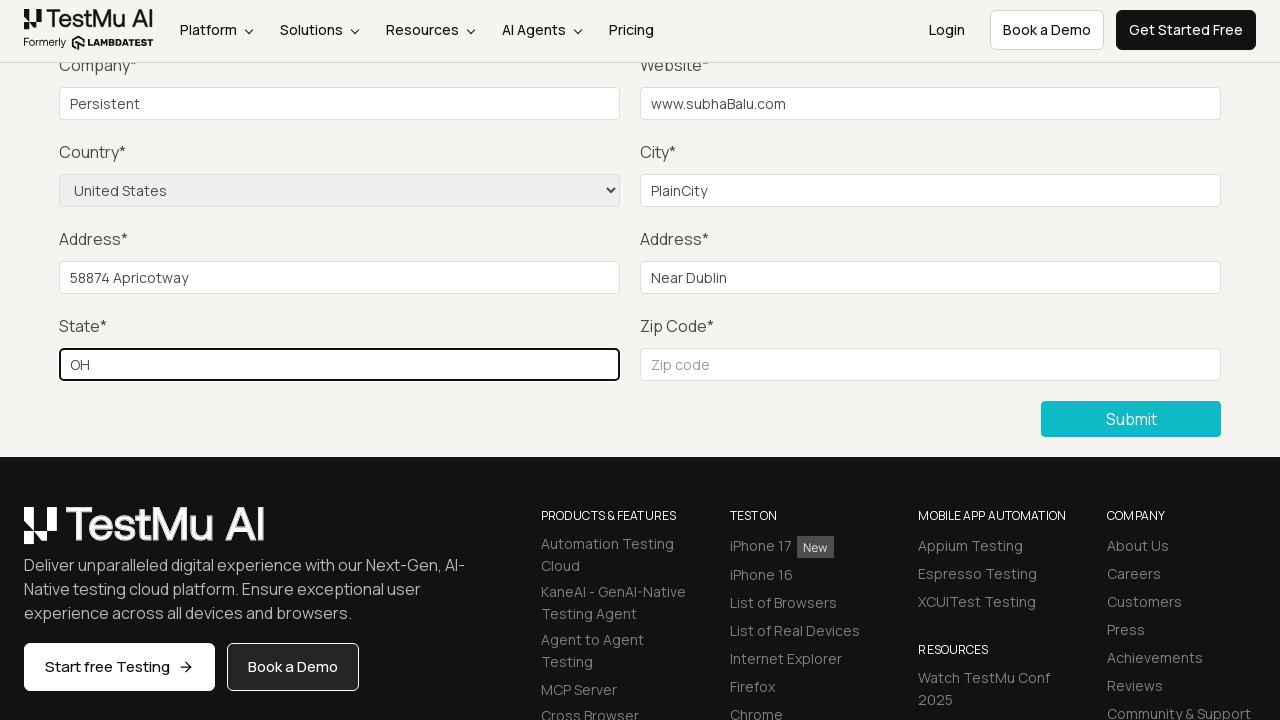

Filled zip field with '45897' on #inputZip
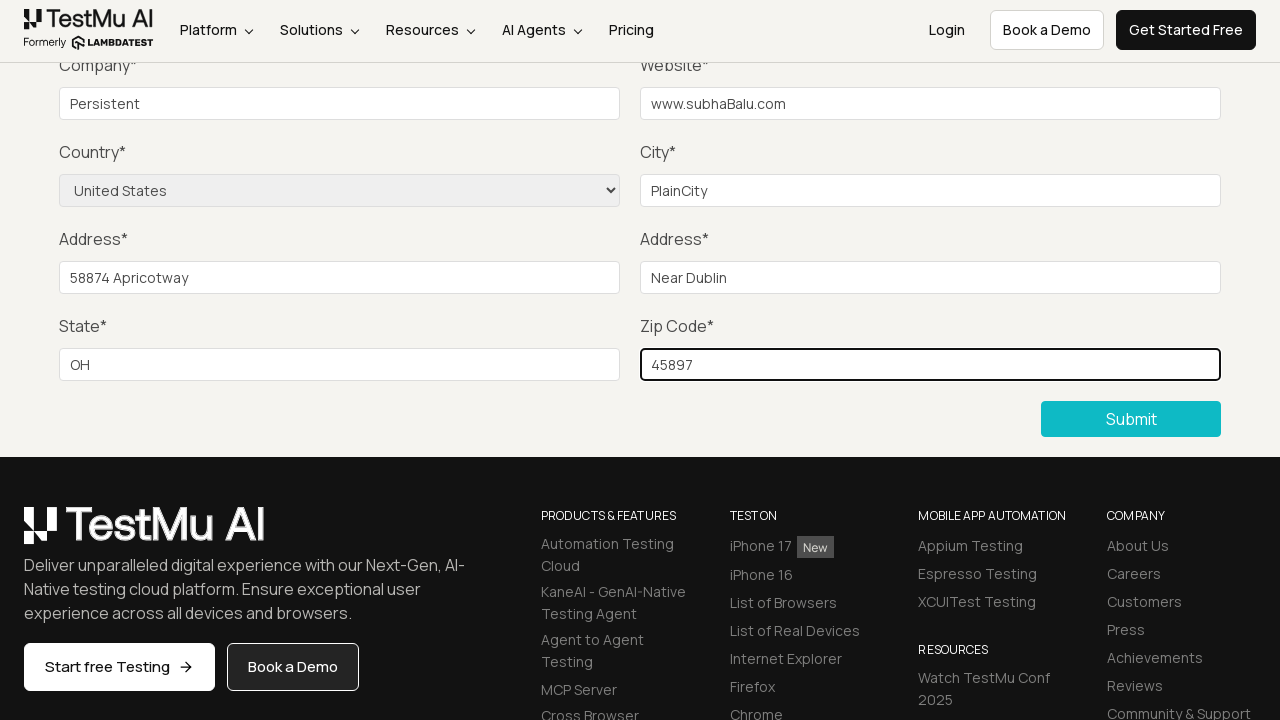

Clicked Submit button to submit completed form at (1131, 419) on xpath=//button[contains(text(),'Submit')]
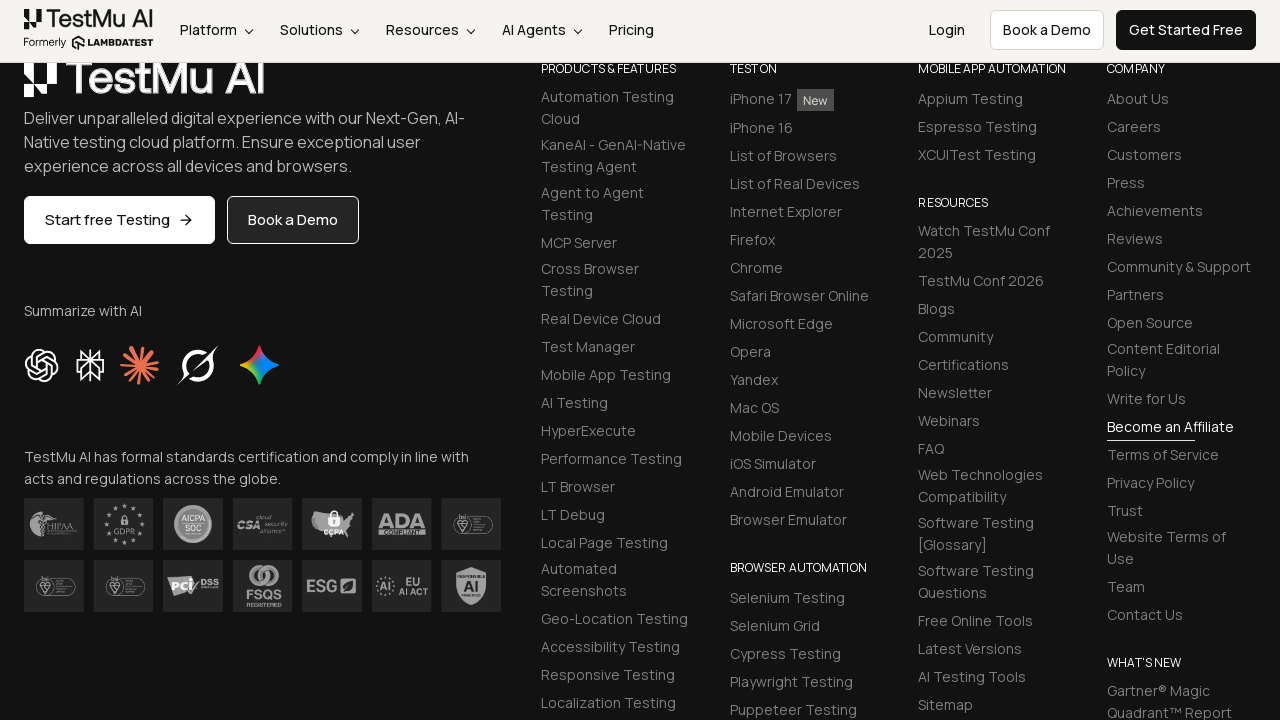

Success message became visible, form submission verified
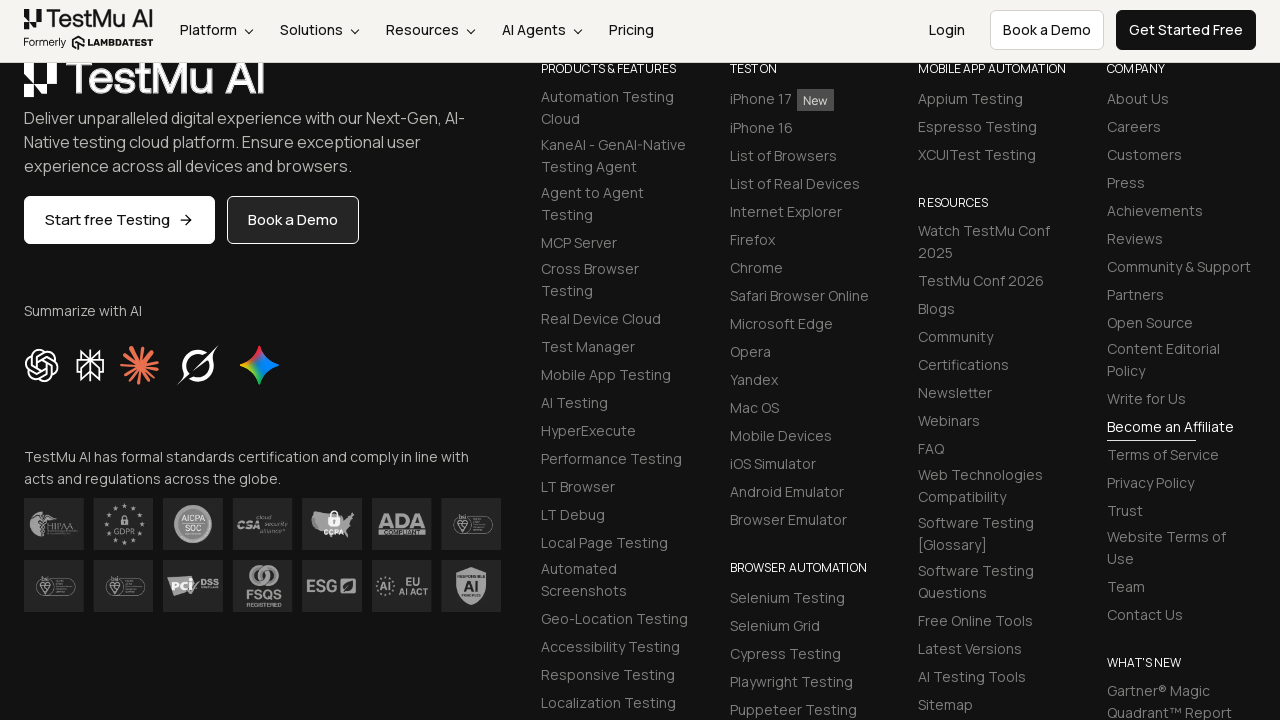

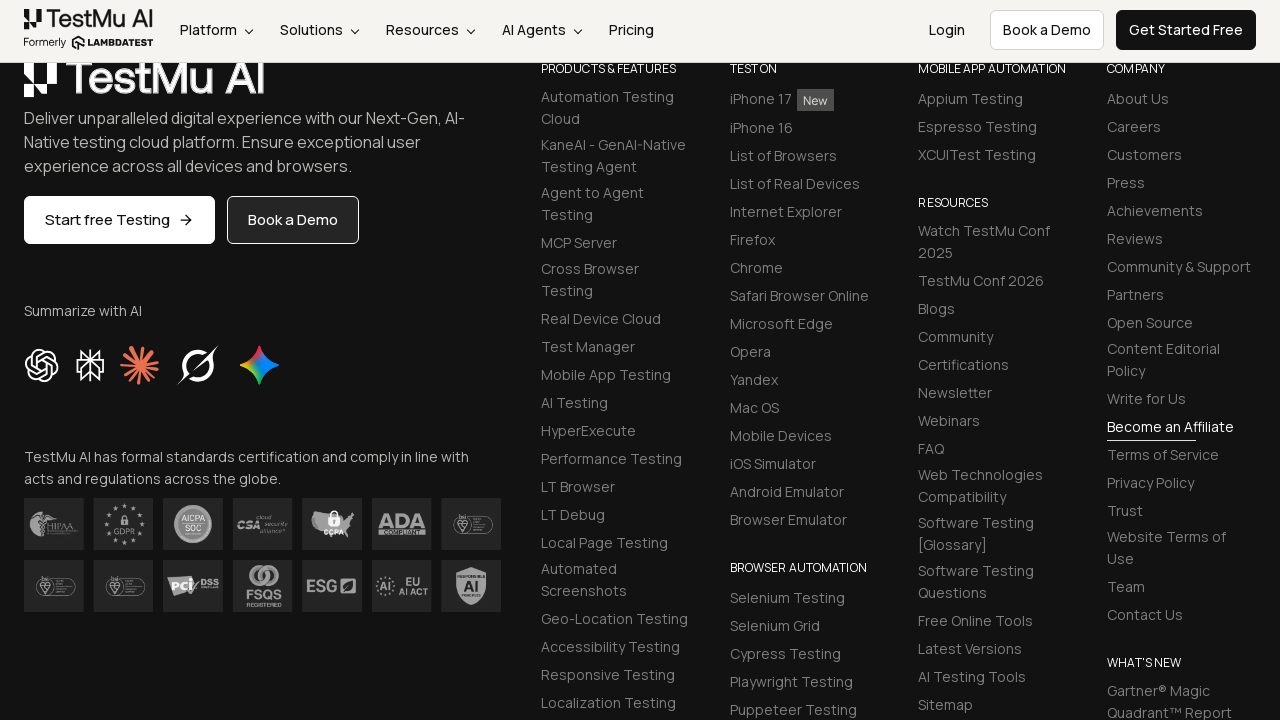